Tests keyboard interactions by typing text into an input field, selecting a portion using Shift+ArrowLeft, deleting it with Backspace, and typing replacement text

Starting URL: http://the-internet.herokuapp.com/key_presses

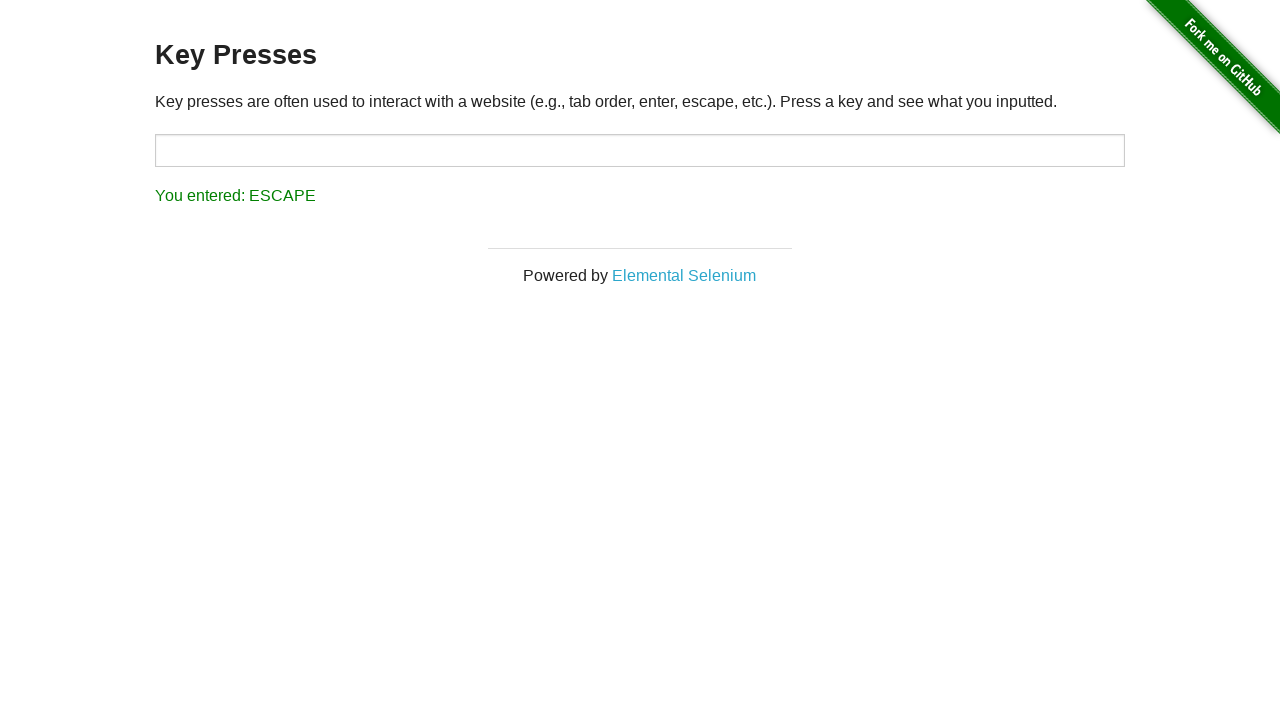

Clicked on input field to focus it at (640, 150) on input
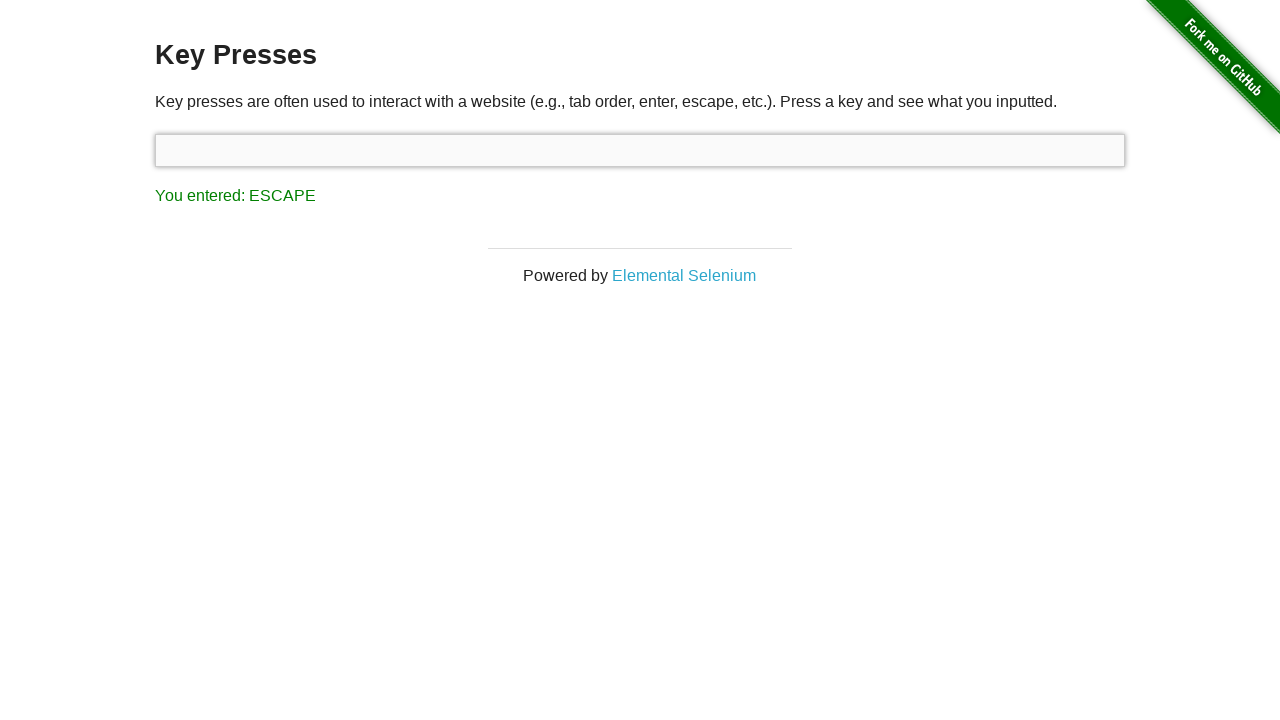

Typed initial text 'one does not simply exit vim'
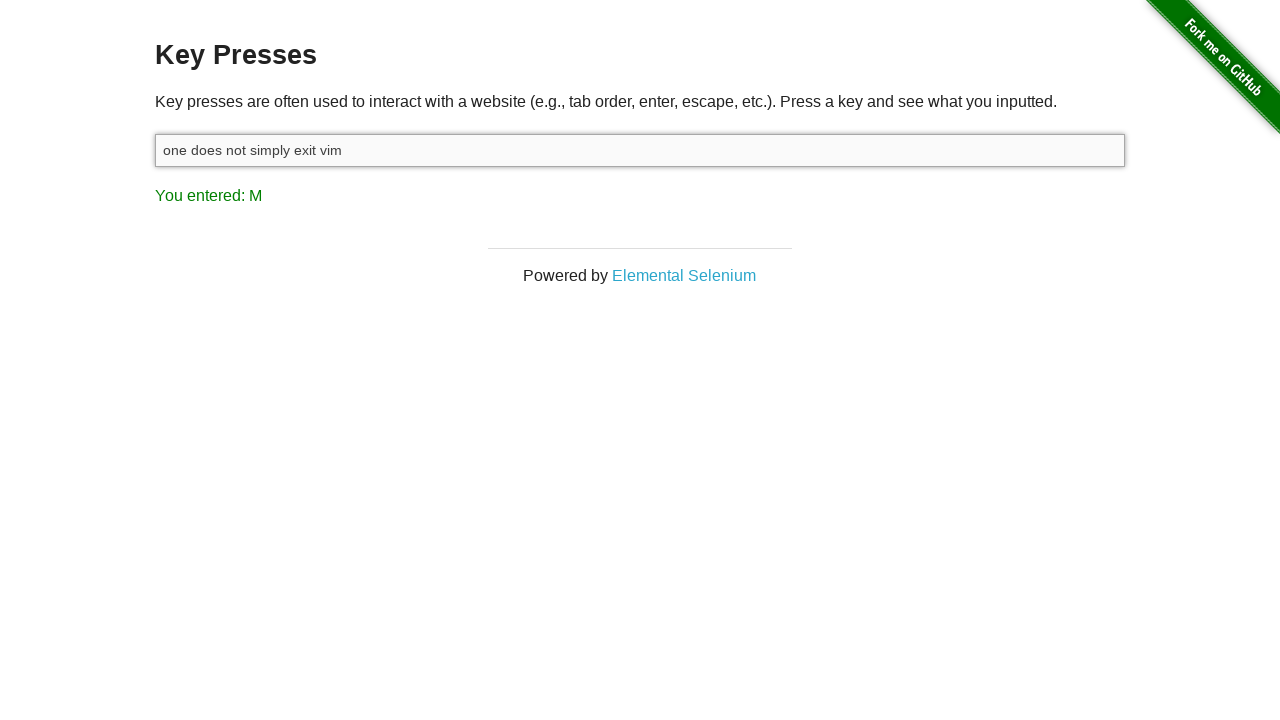

Held Shift key down
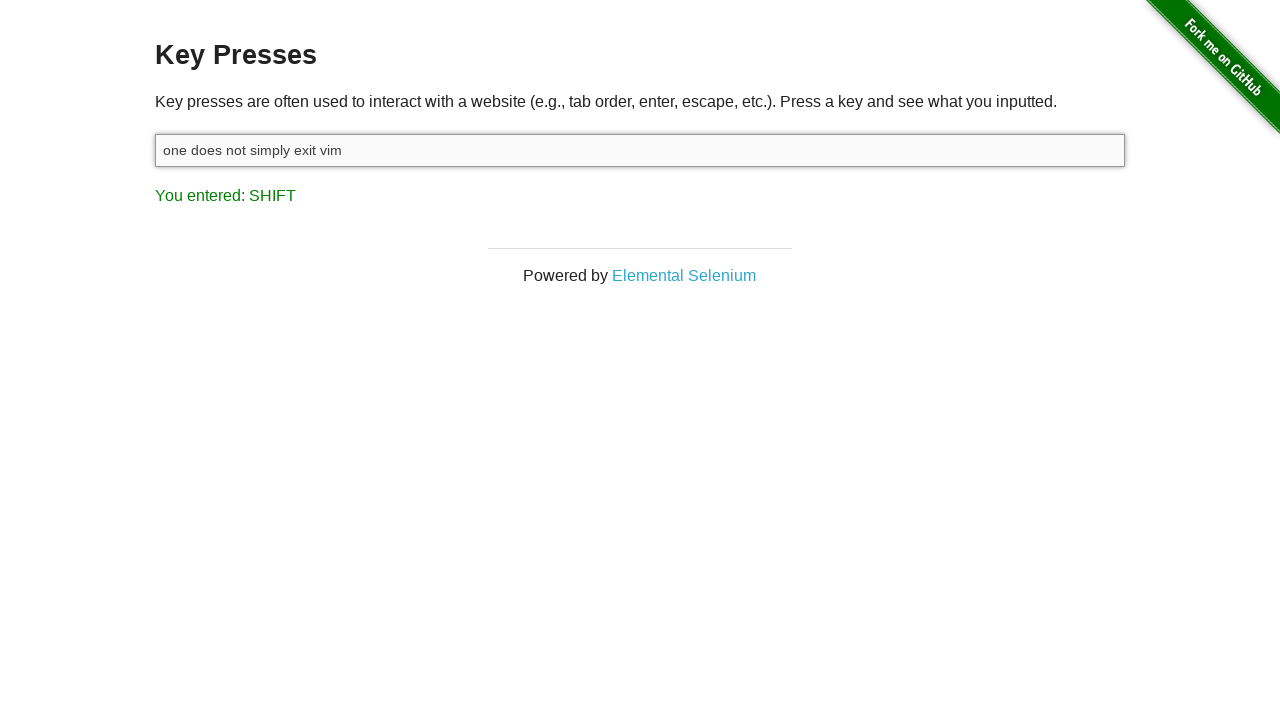

Pressed ArrowLeft 9 times while holding Shift to select text
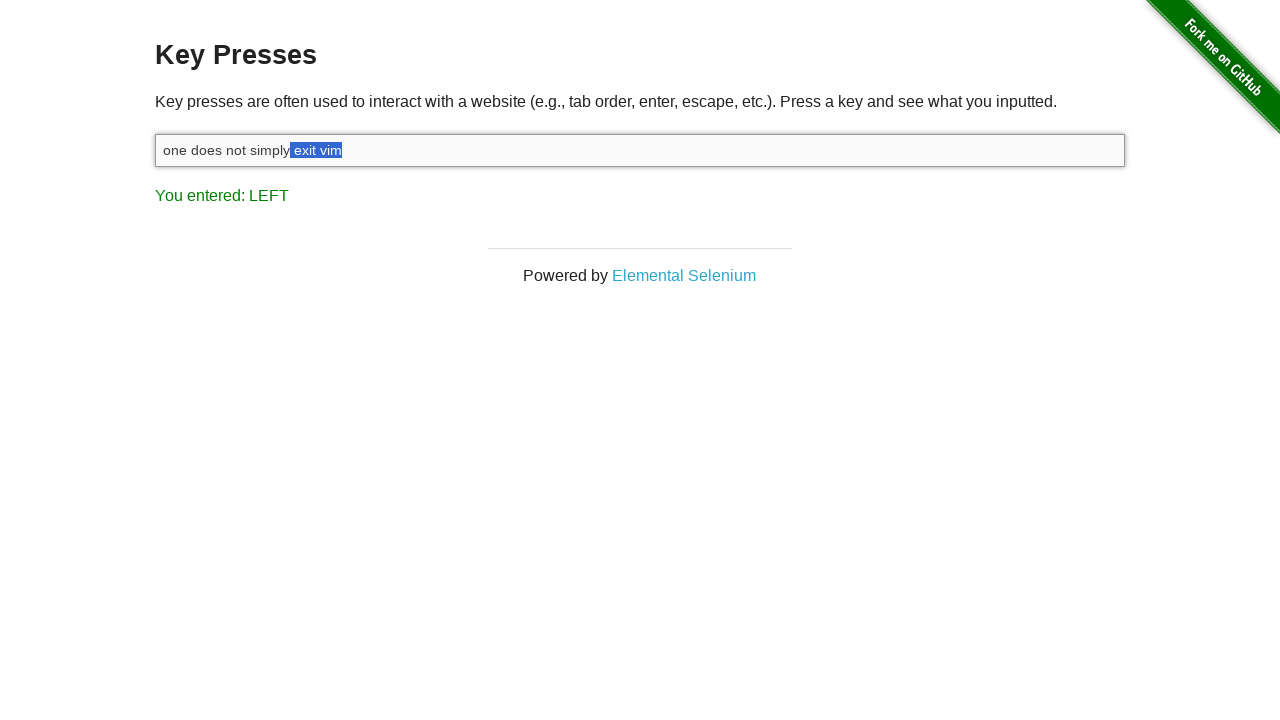

Released Shift key
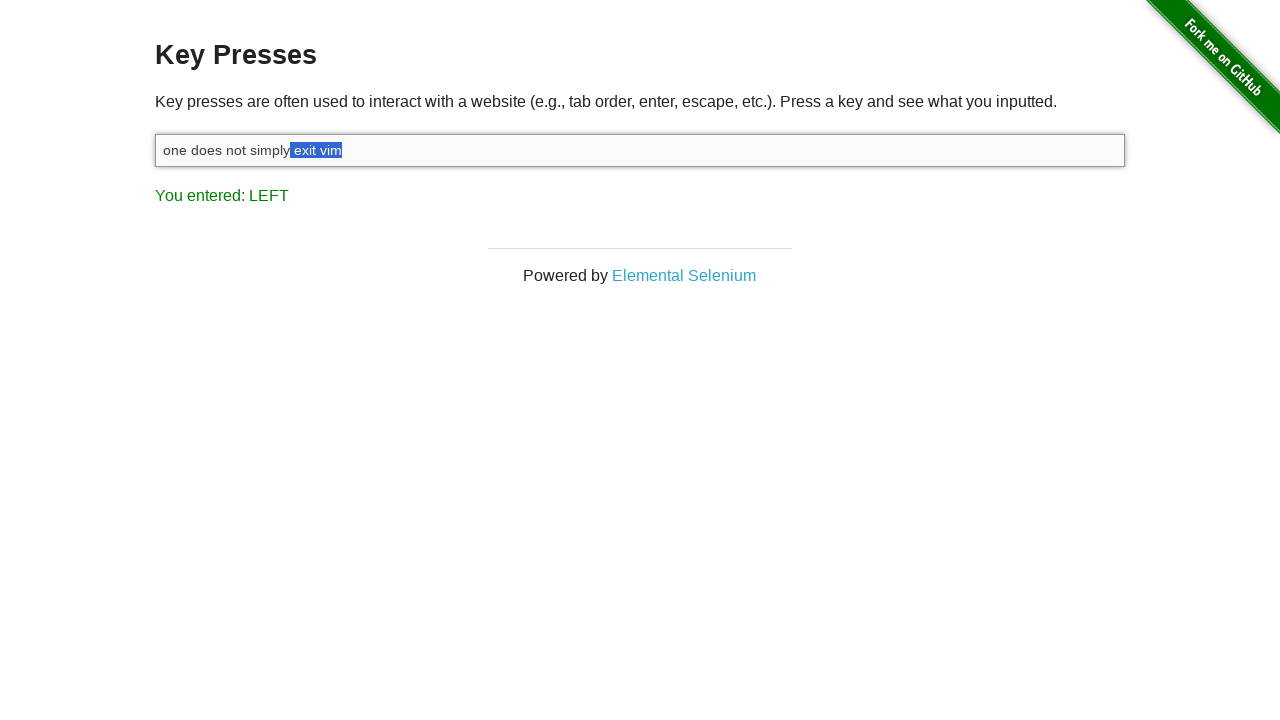

Pressed Backspace to delete selected text
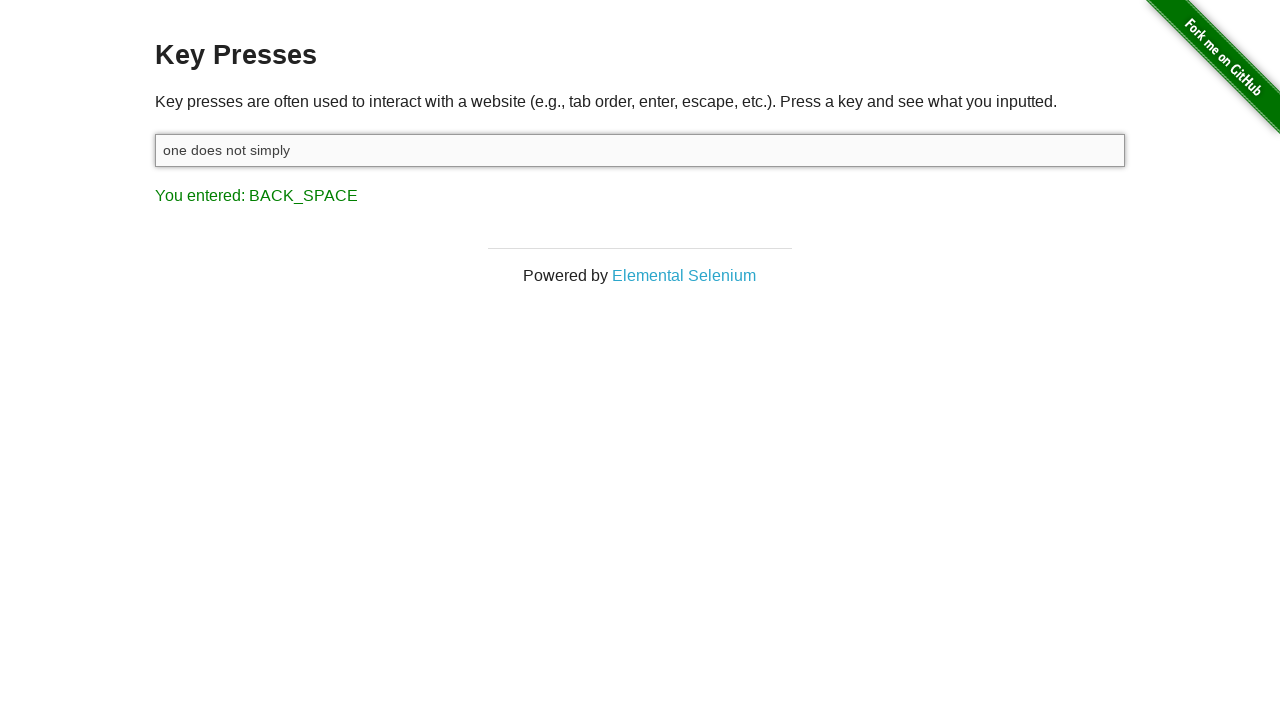

Typed replacement text 'walk into mordor' with 100ms delay between characters
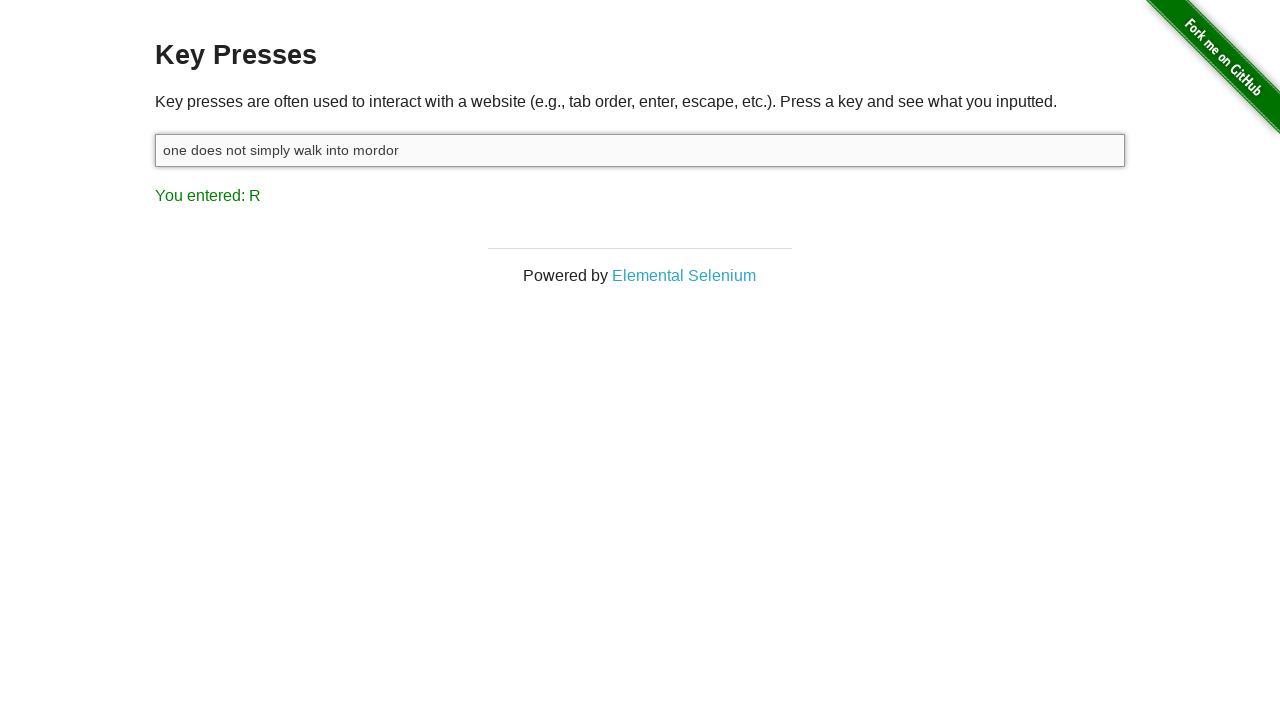

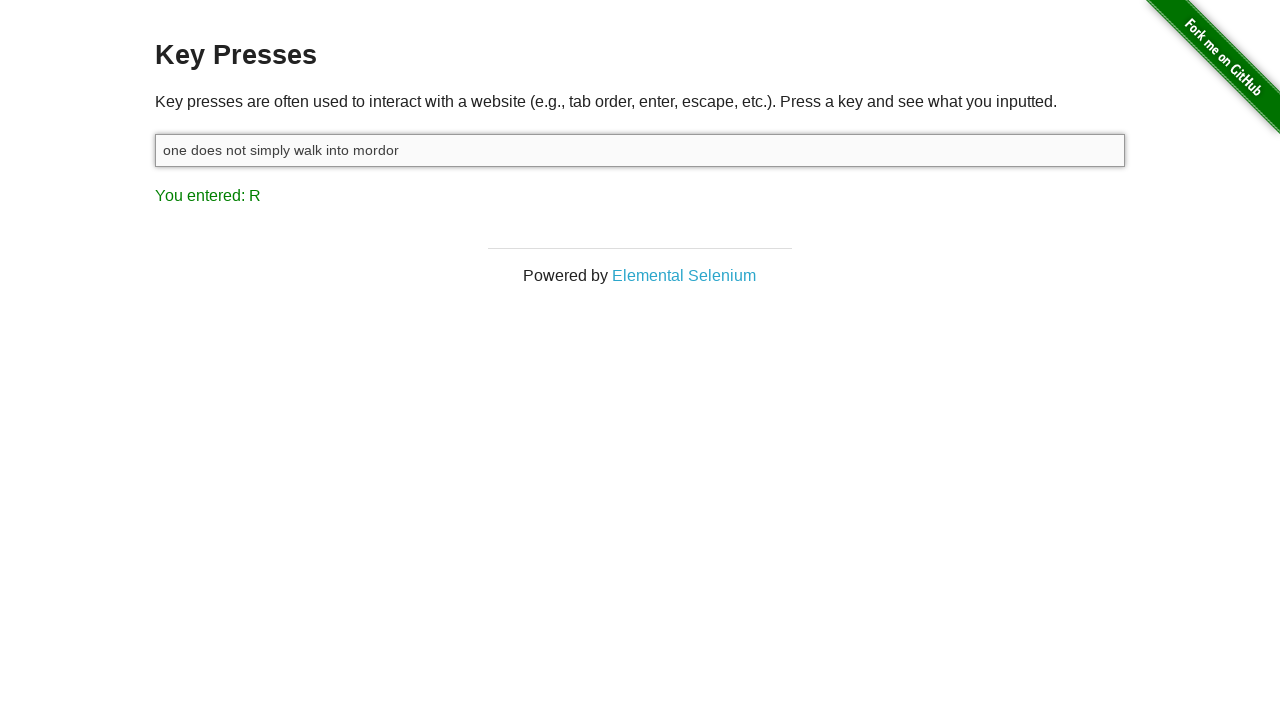